Tests a Japanese depreciation calculator by filling in asset details (starting date, closing date, calculation method, purchase price, useful life) and submitting the form to calculate depreciation expenses

Starting URL: https://stylefunc287.xsrv.jp/php/dep.php

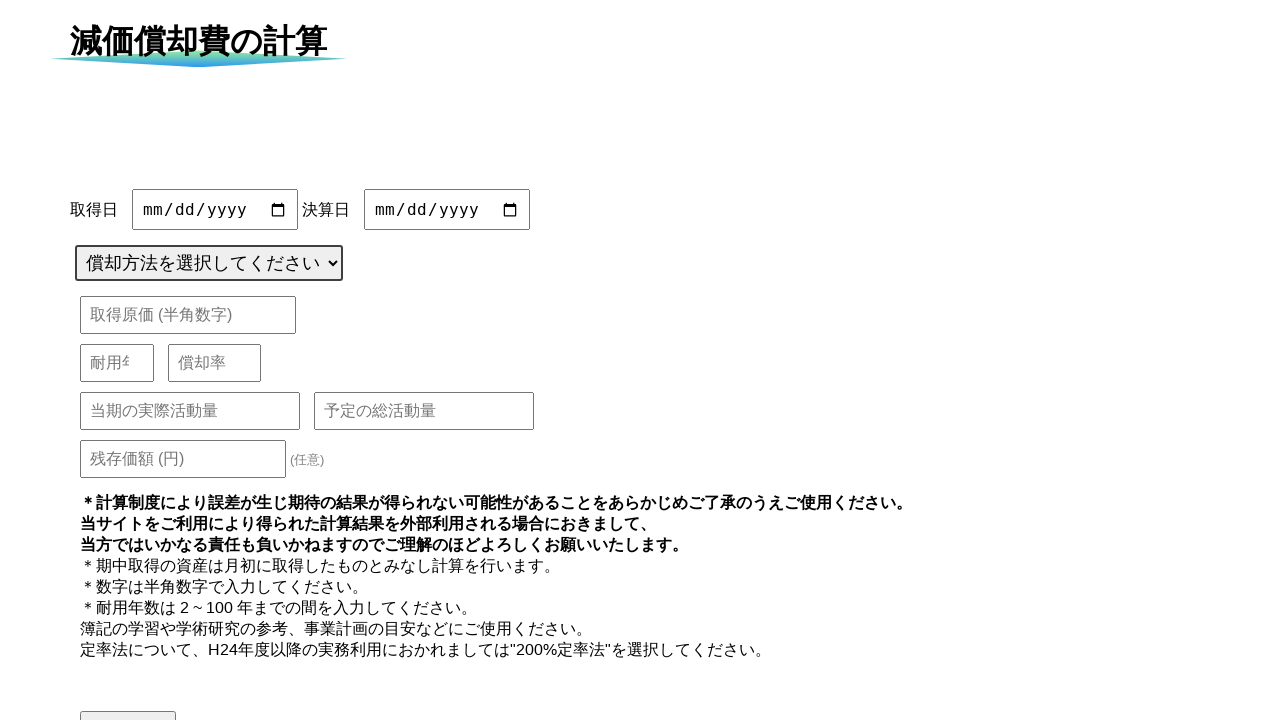

Set starting date to 2024-01-15 using JavaScript
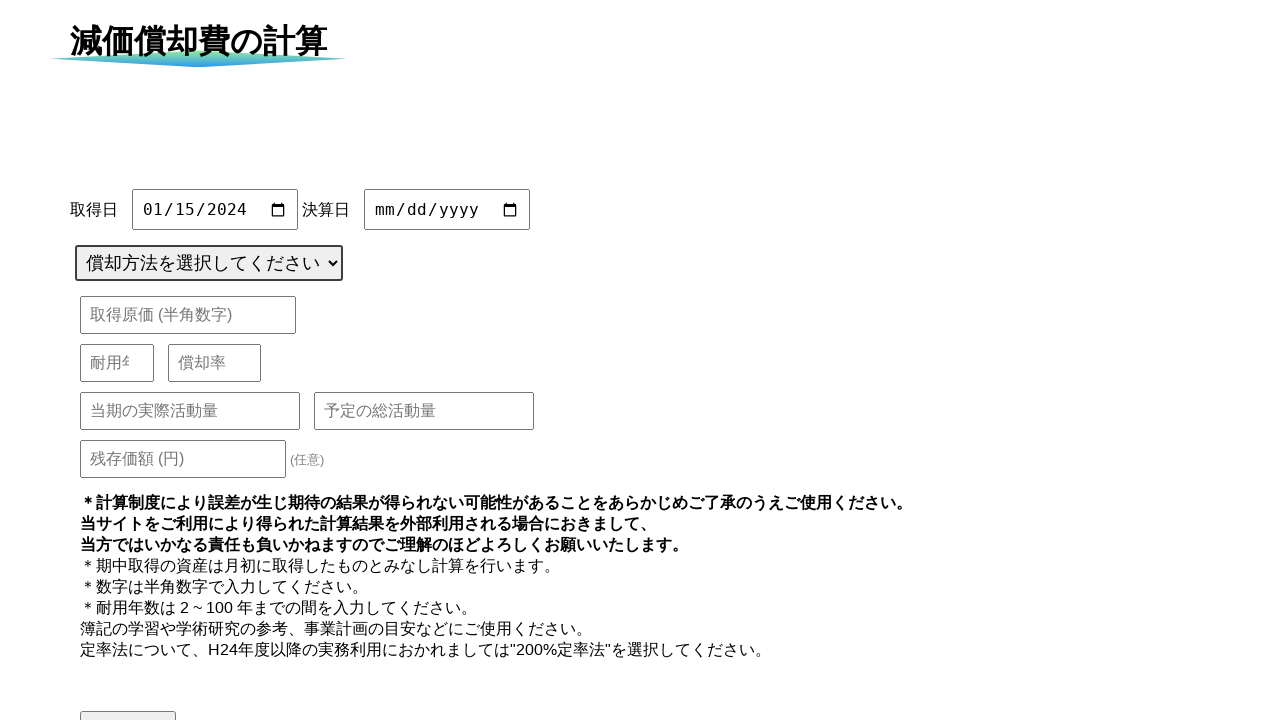

Set closing date to 2024-12-31 using JavaScript
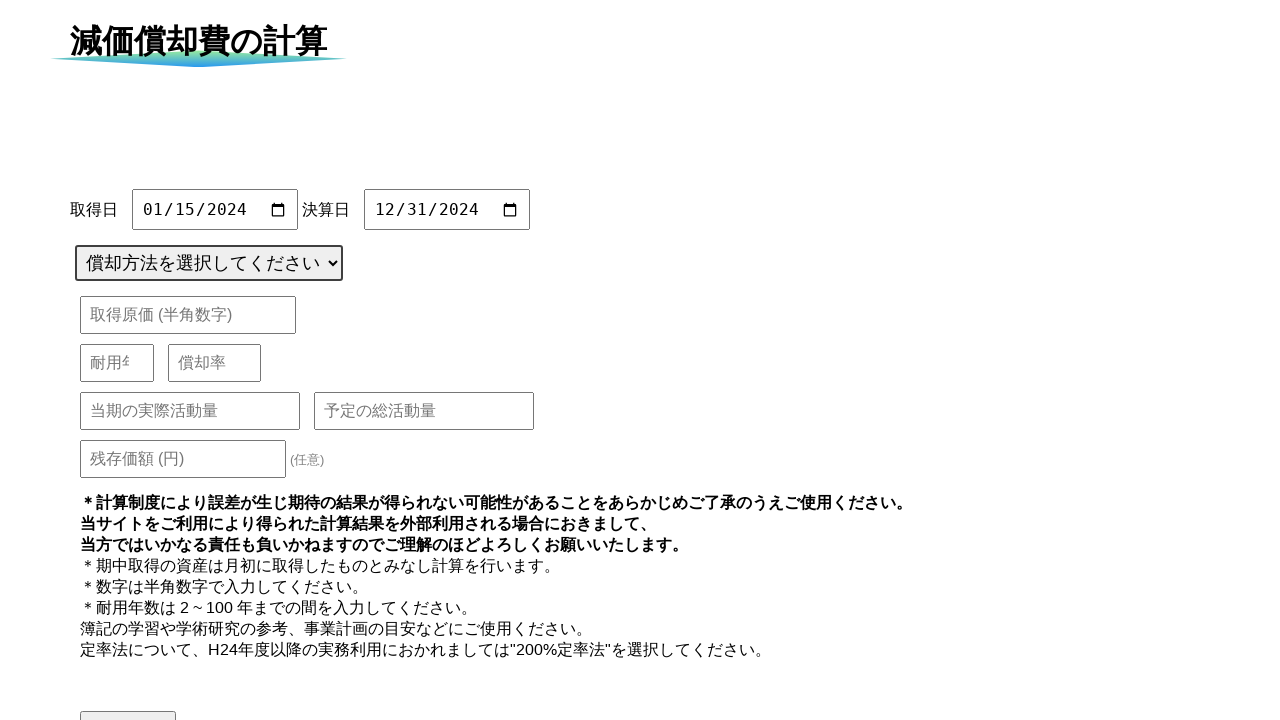

Selected straight-line method (定額法) for depreciation calculation on #cluculateMethod
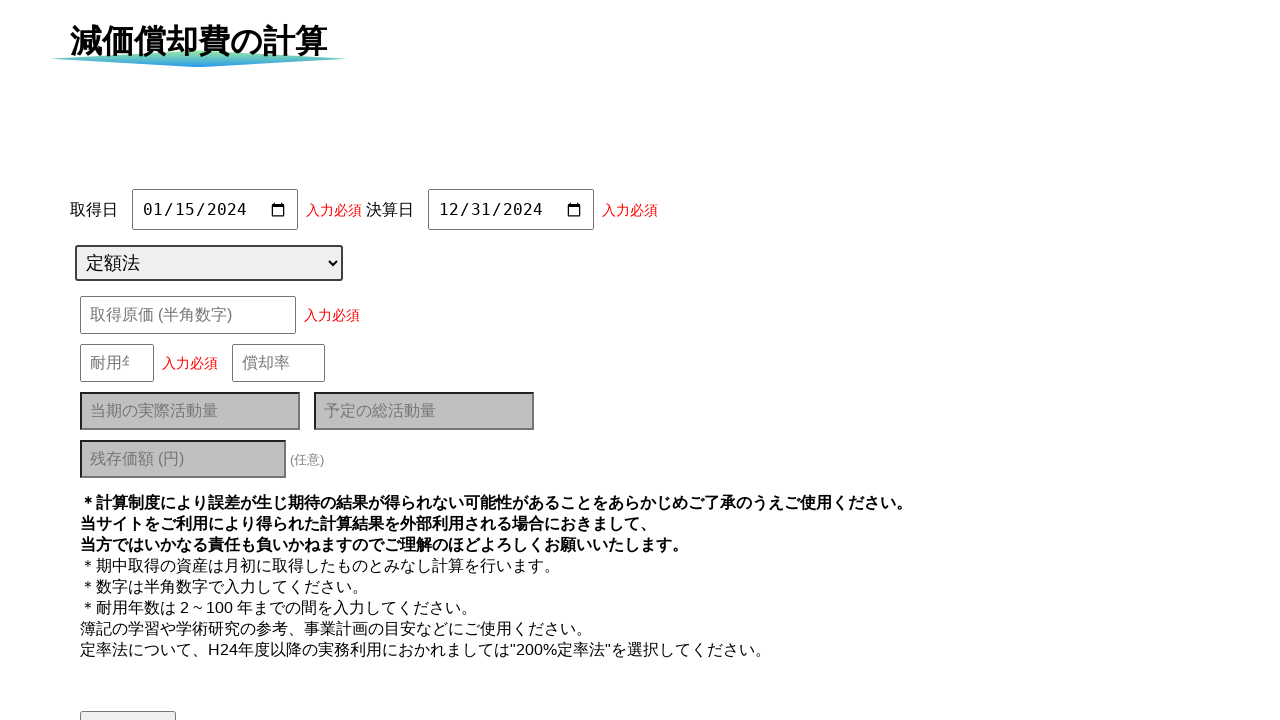

Entered purchase price of 1,000,000 on #purchasePrice
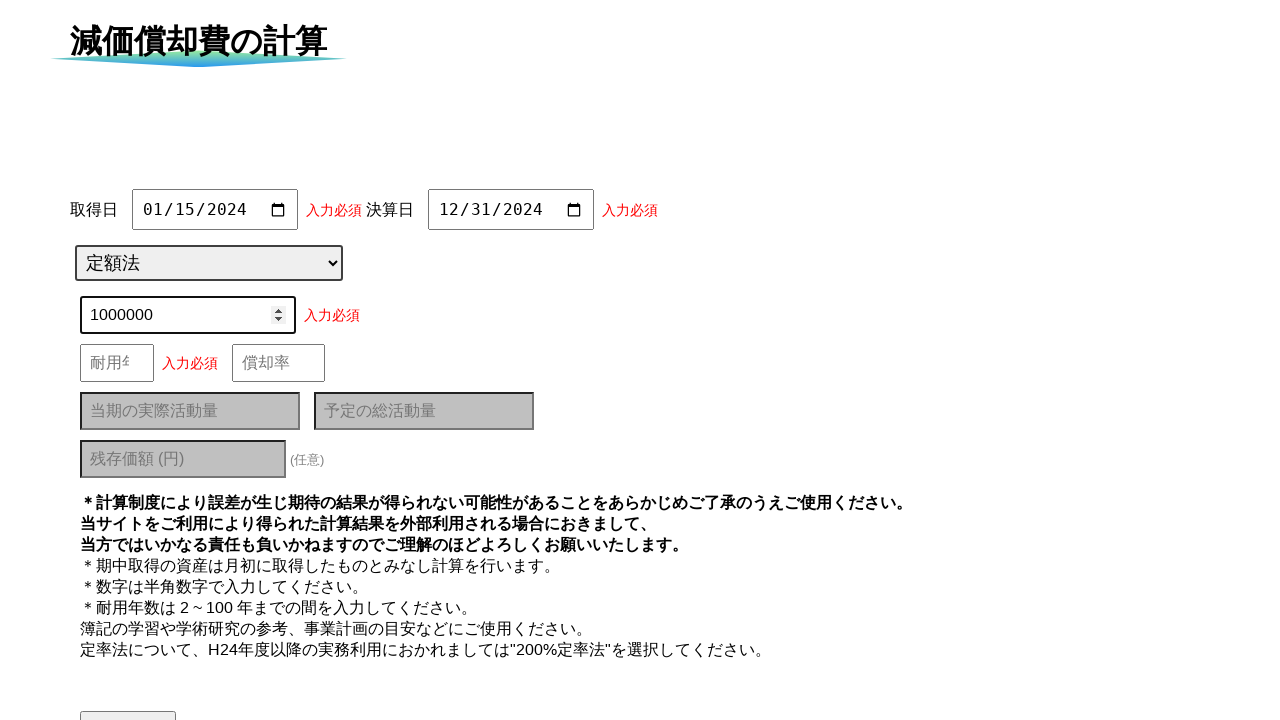

Entered useful life of 5 years on #usefulLife
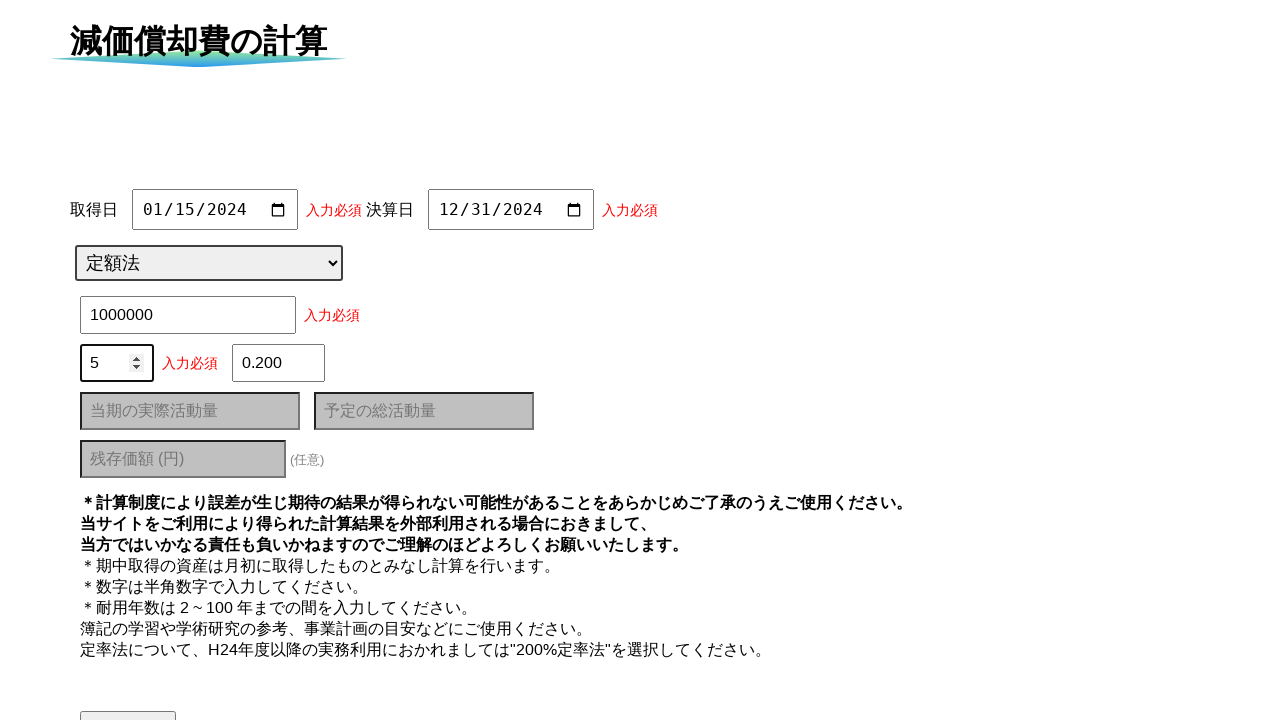

Clicked submit button to calculate depreciation at (128, 698) on #submit
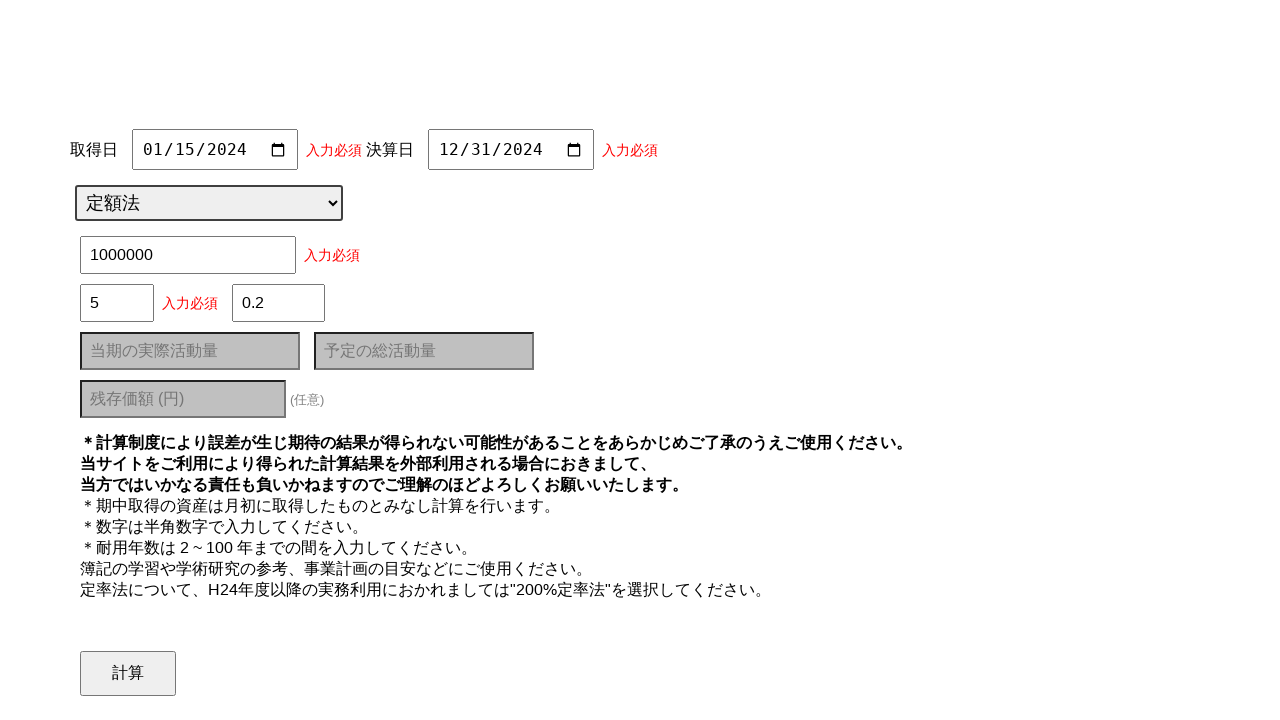

Depreciation calculation results loaded and displayed in table
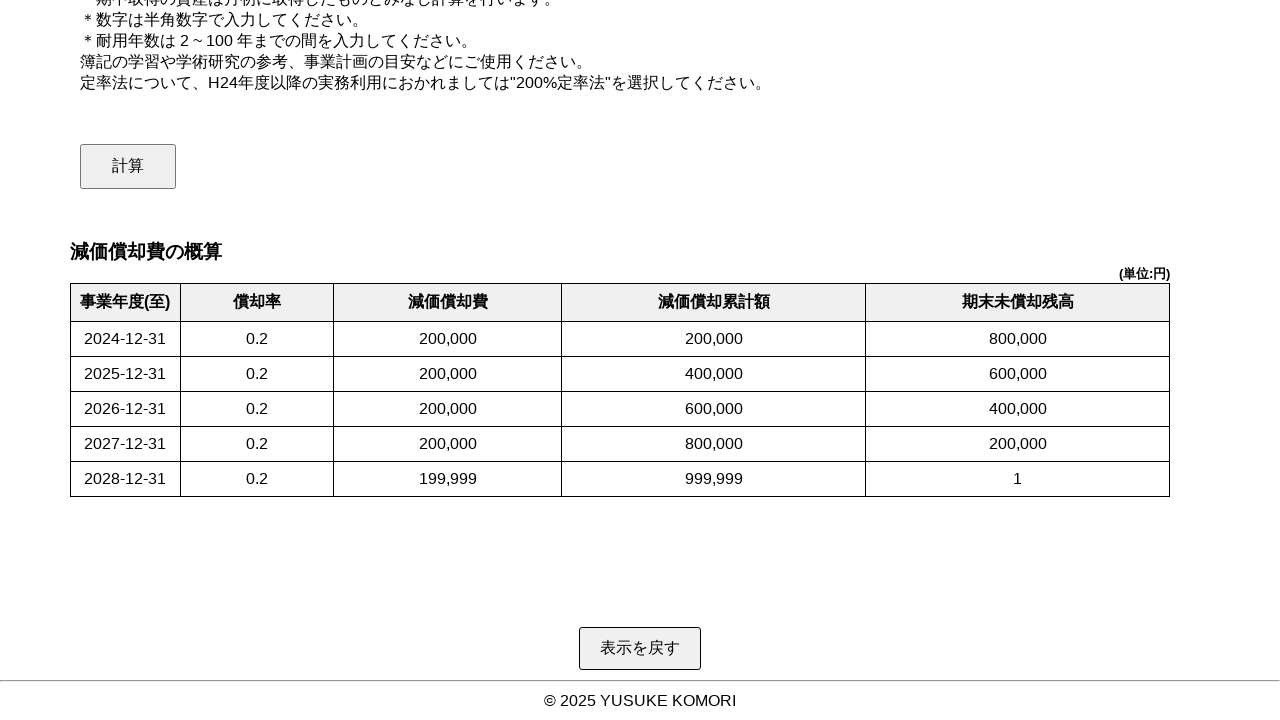

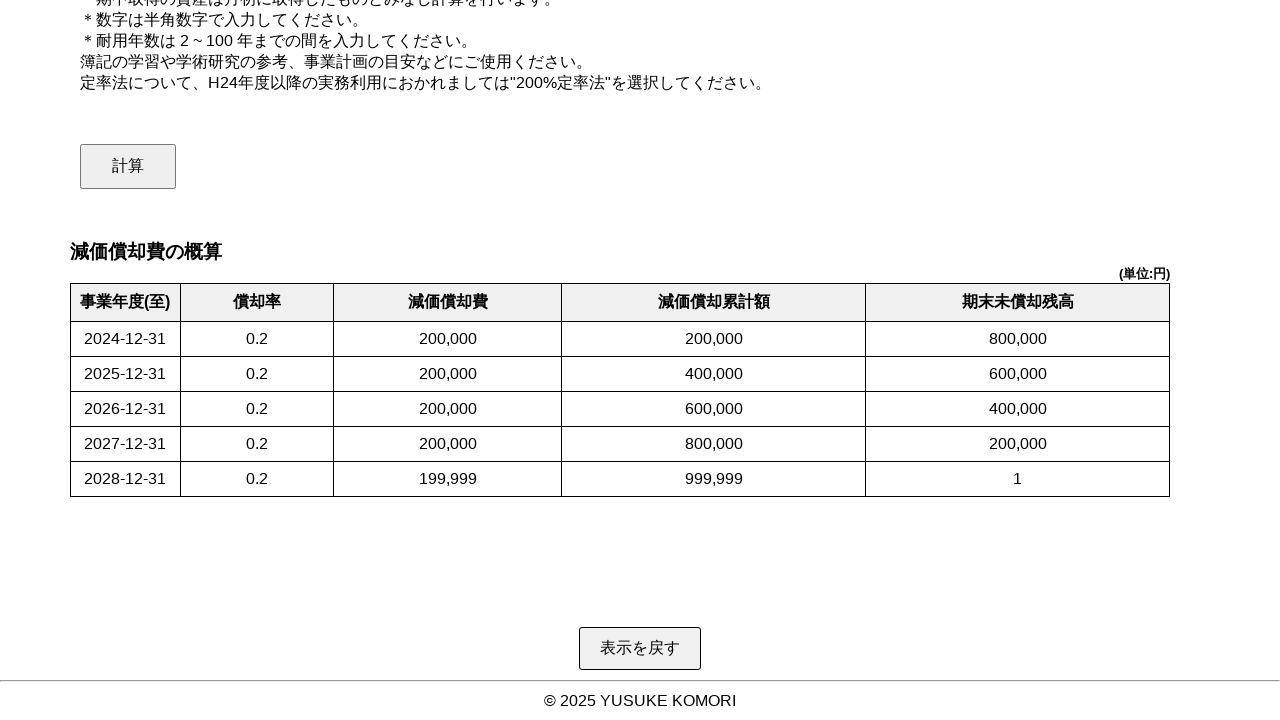